Tests the table sorting functionality by clicking on the "Veg/fruit name" column header and verifying that the items are properly sorted alphabetically by comparing the displayed order with a Python-sorted list.

Starting URL: https://rahulshettyacademy.com/seleniumPractise/#/offers

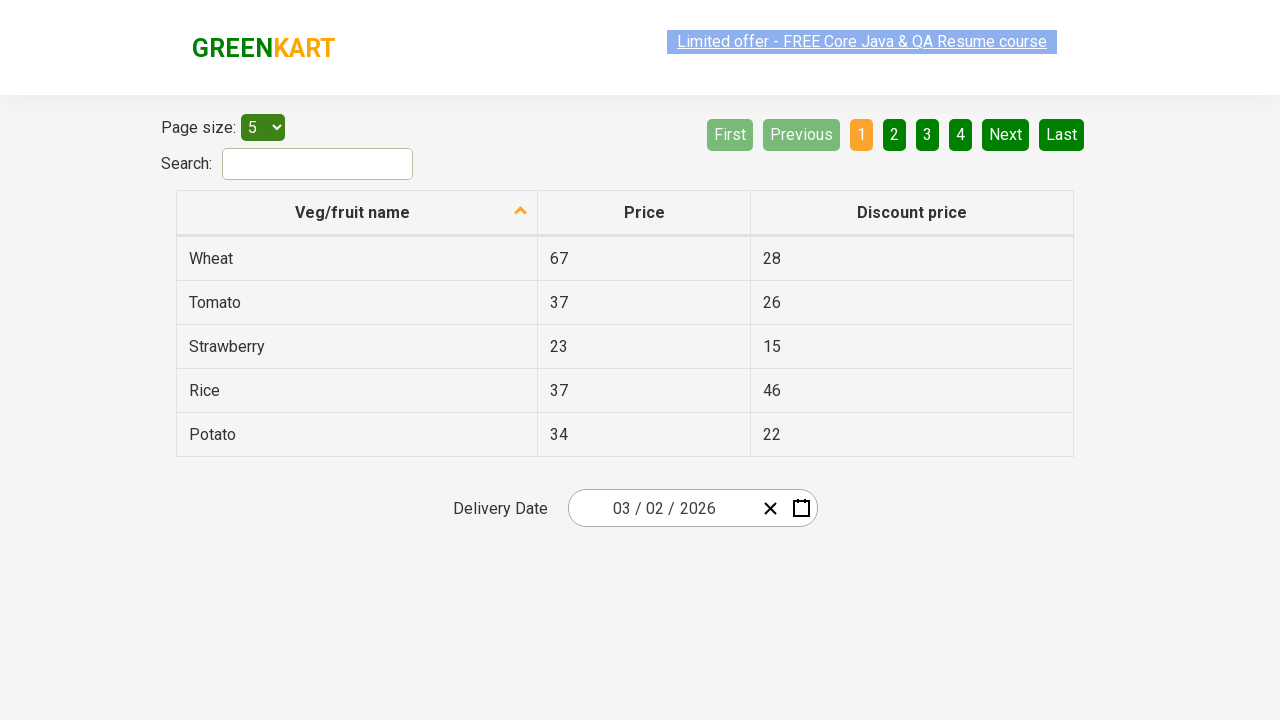

Clicked on 'Veg/fruit name' column header to sort table at (353, 212) on xpath=//span[text()='Veg/fruit name']
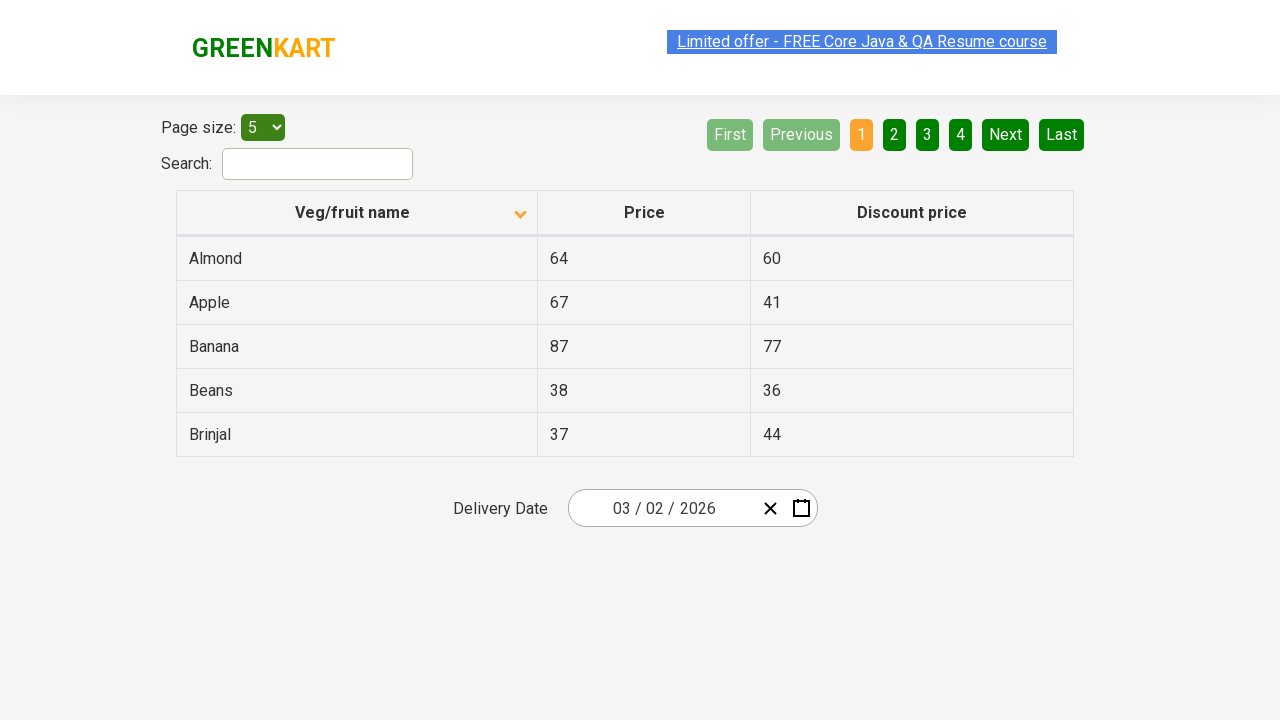

Table updated after sorting - first column cells loaded
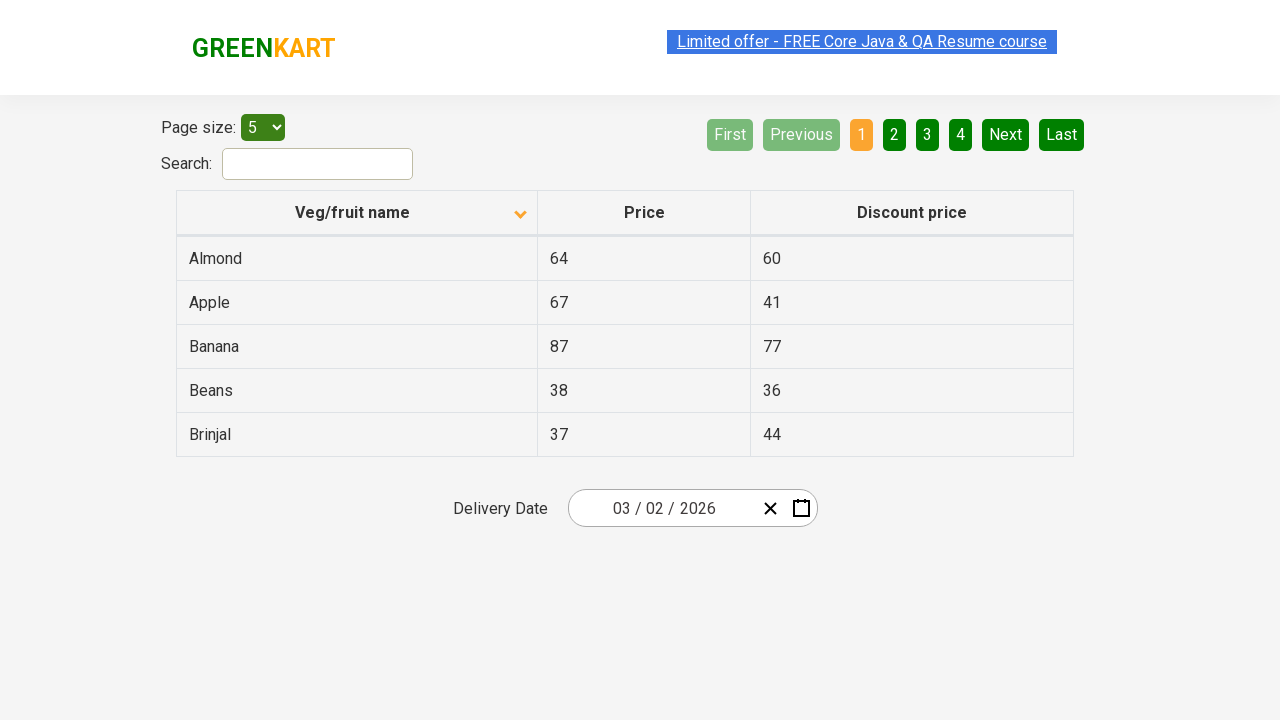

Collected 5 vegetable/fruit names from the table
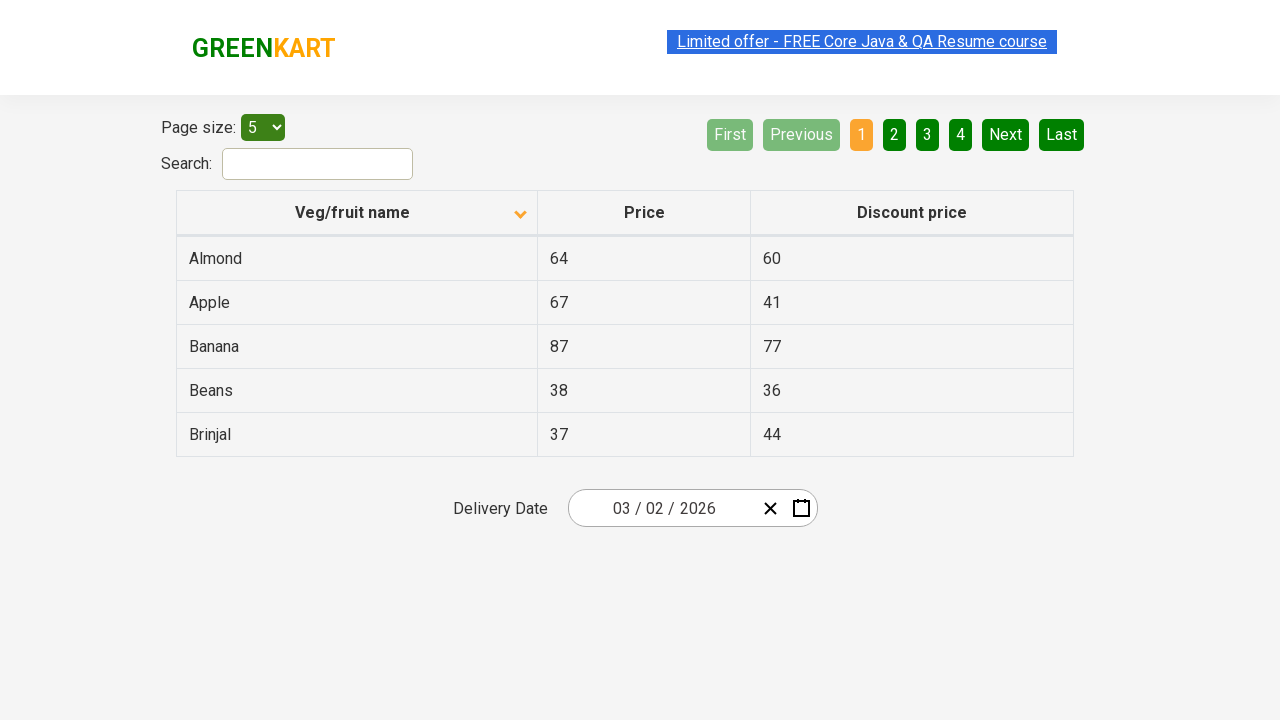

Extracted text content from all 5 table cells
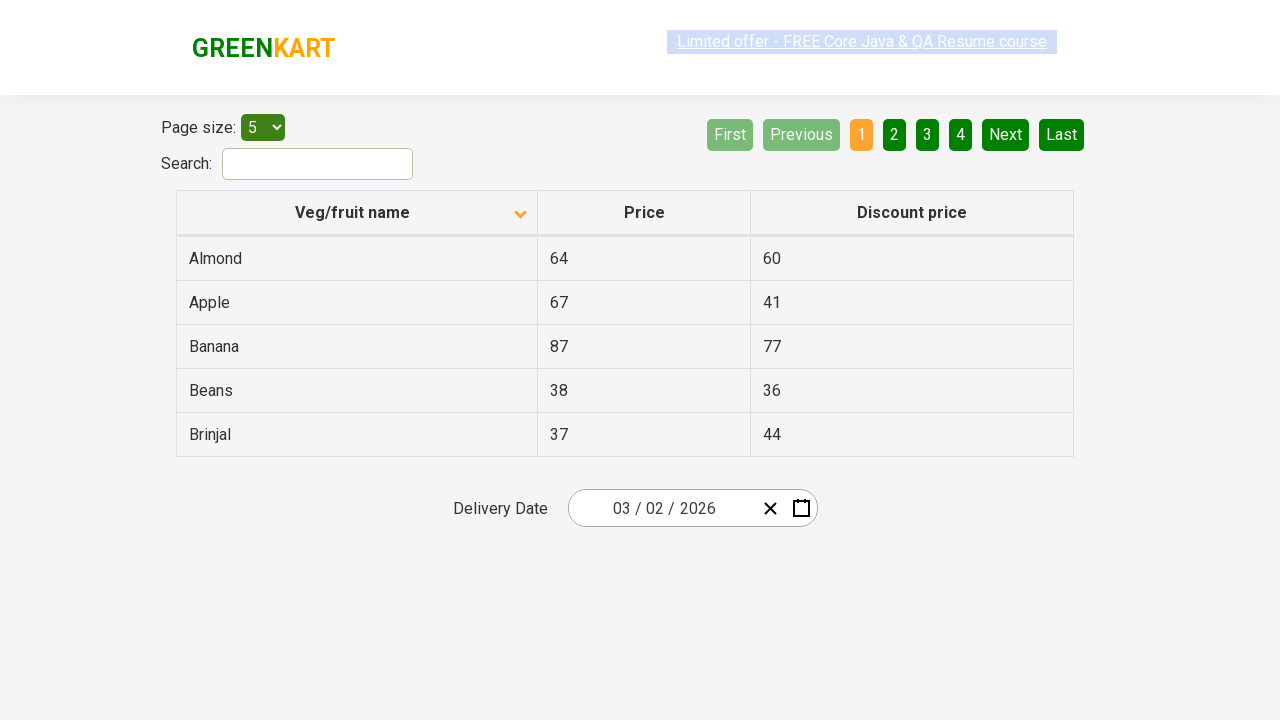

Created a copy of browser-sorted vegetable list for comparison
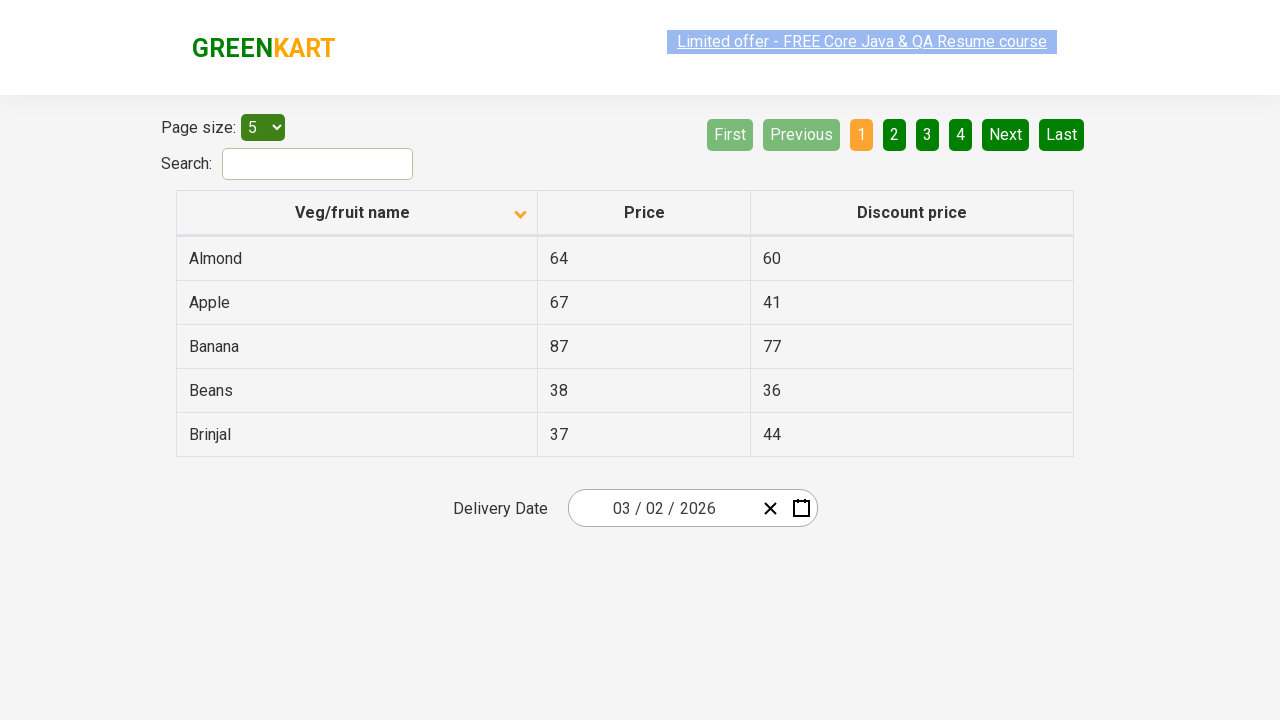

Sorted the vegetable list alphabetically using Python
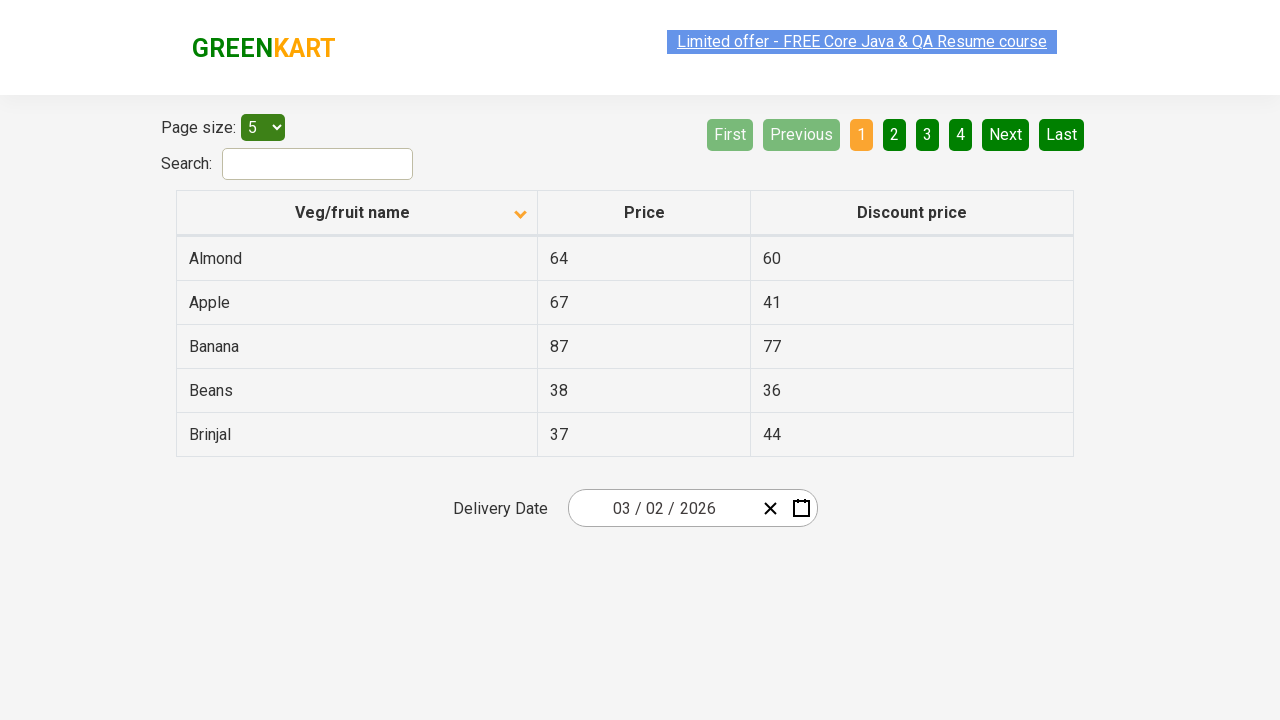

Verified that table sorting matches alphabetical order - assertion passed
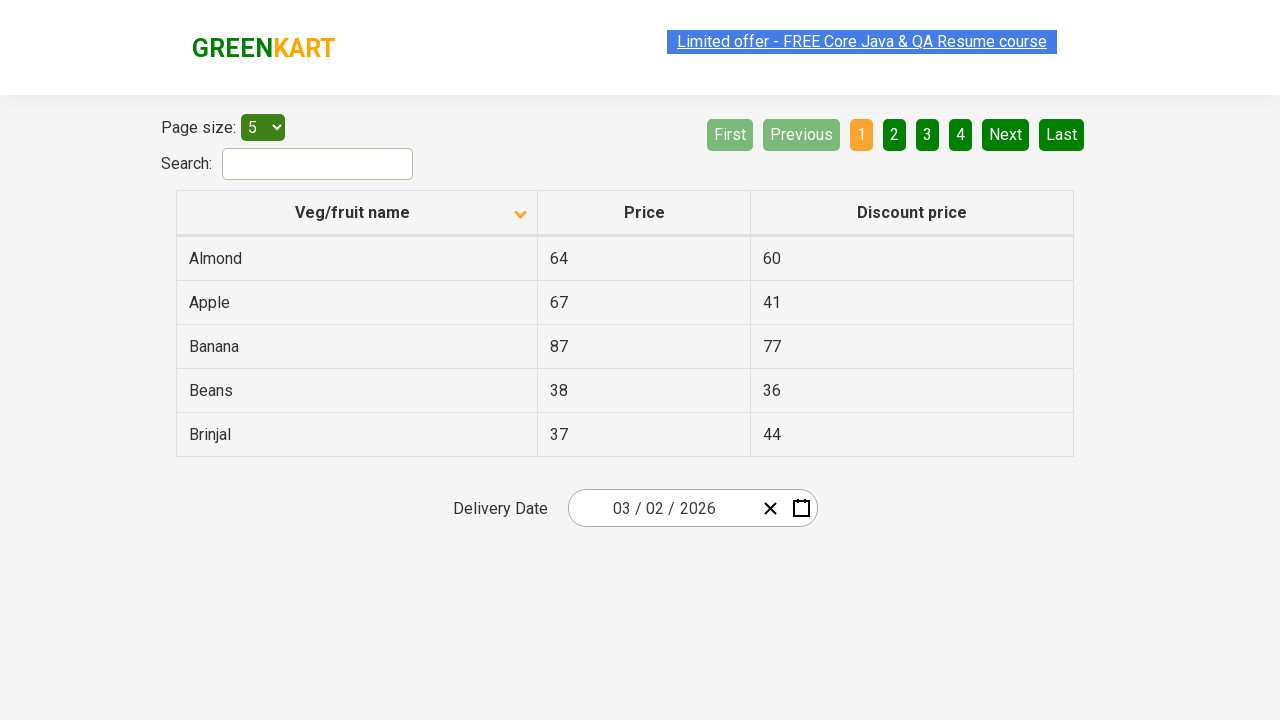

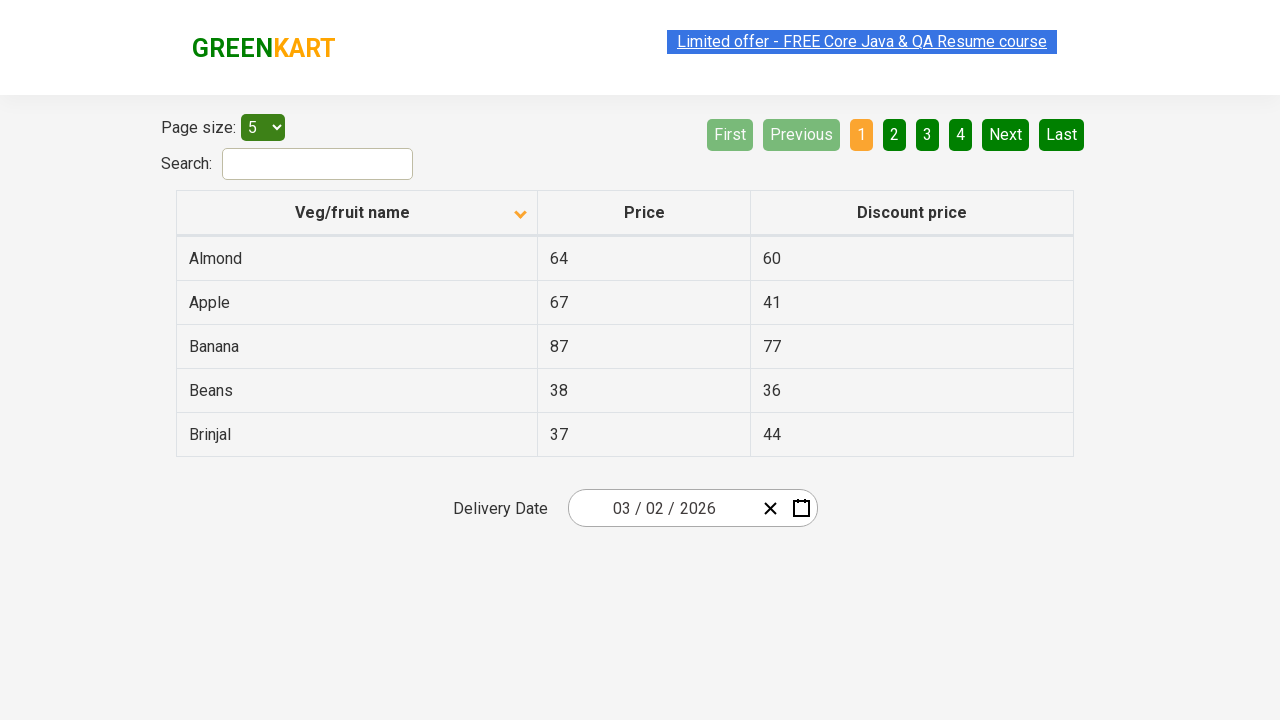